Tests browser window handling by clicking a button that opens a new window, switching to it, verifying the heading text, and returning to the parent window

Starting URL: https://demoqa.com/browser-windows

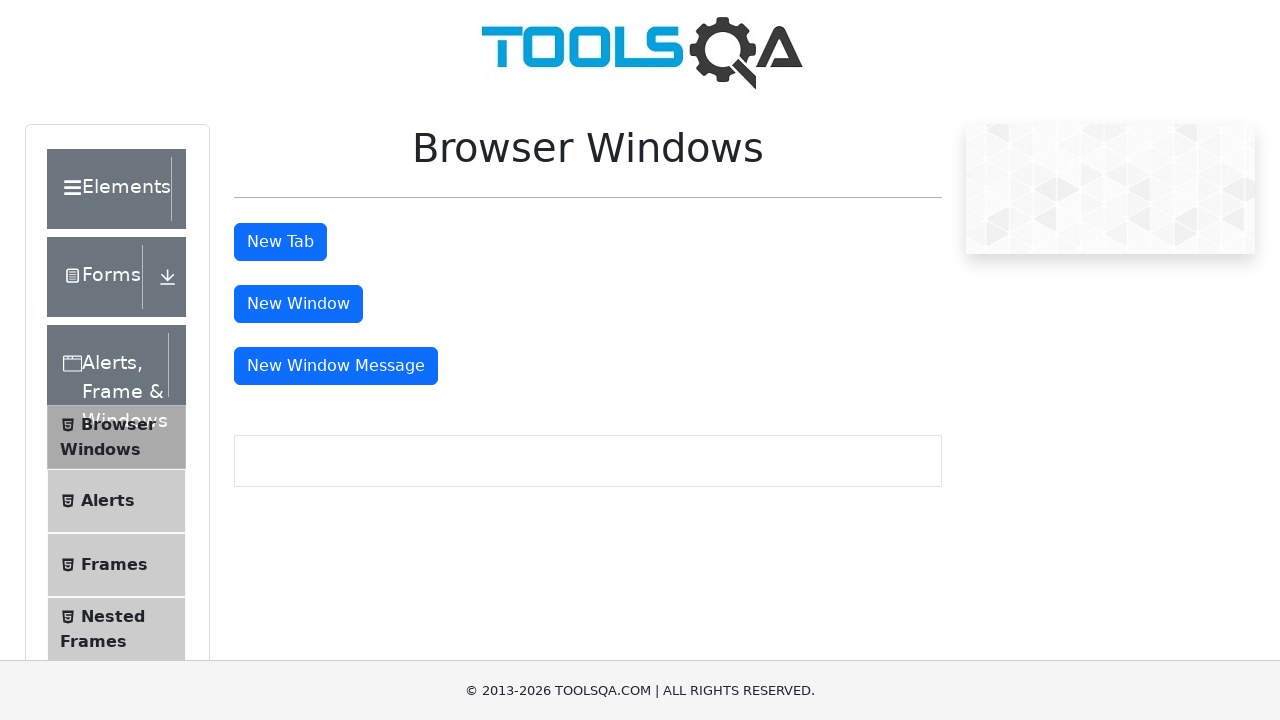

Clicked the 'New Window' button at (298, 304) on button#windowButton
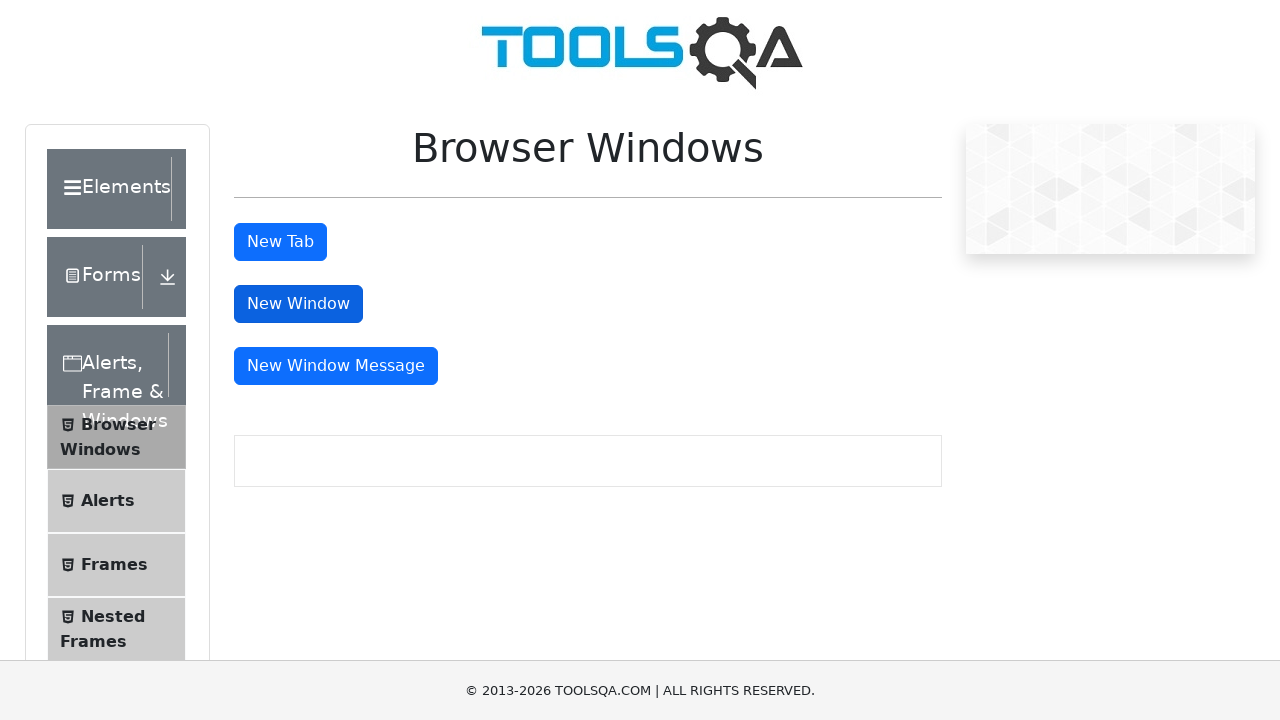

New window opened and captured at (298, 304) on button#windowButton
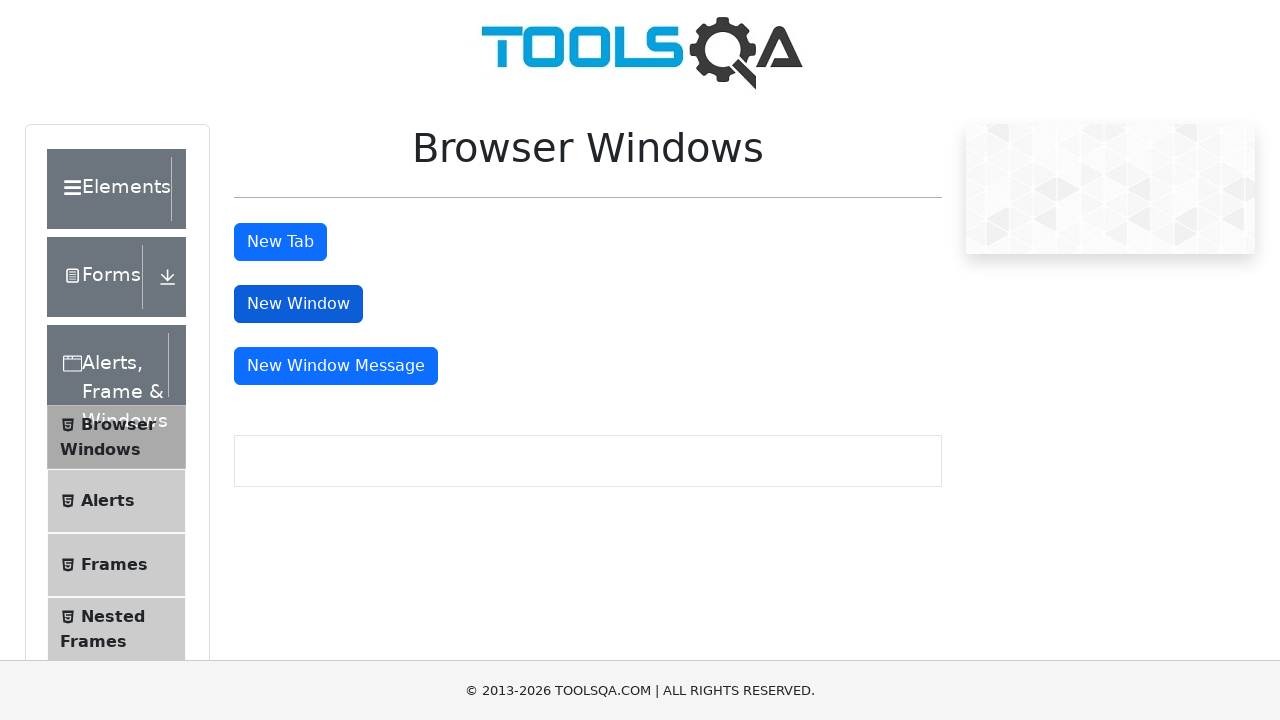

Retrieved new page object from context
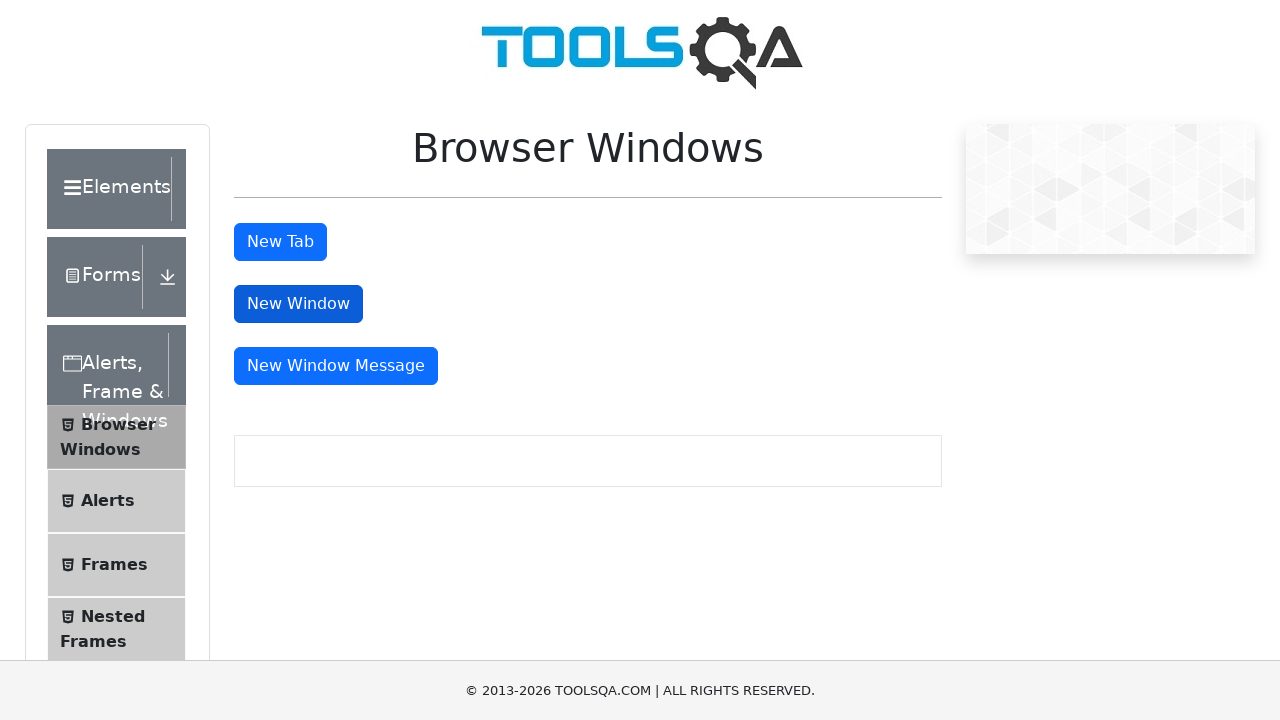

Waited for heading element to load in new window
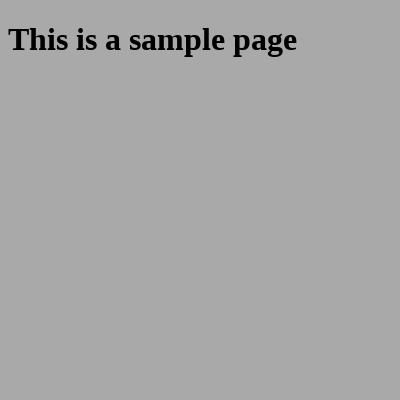

Retrieved heading text: 'This is a sample page'
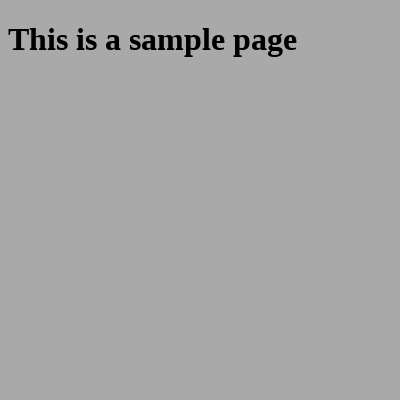

Verified heading text matches expected value 'This is a sample page'
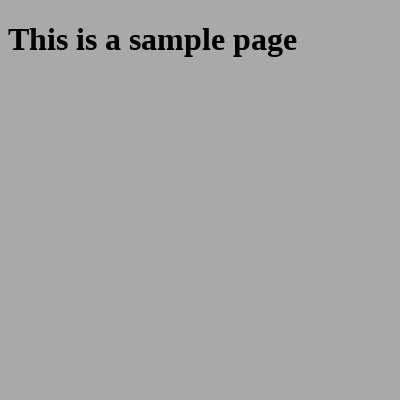

Closed the new window
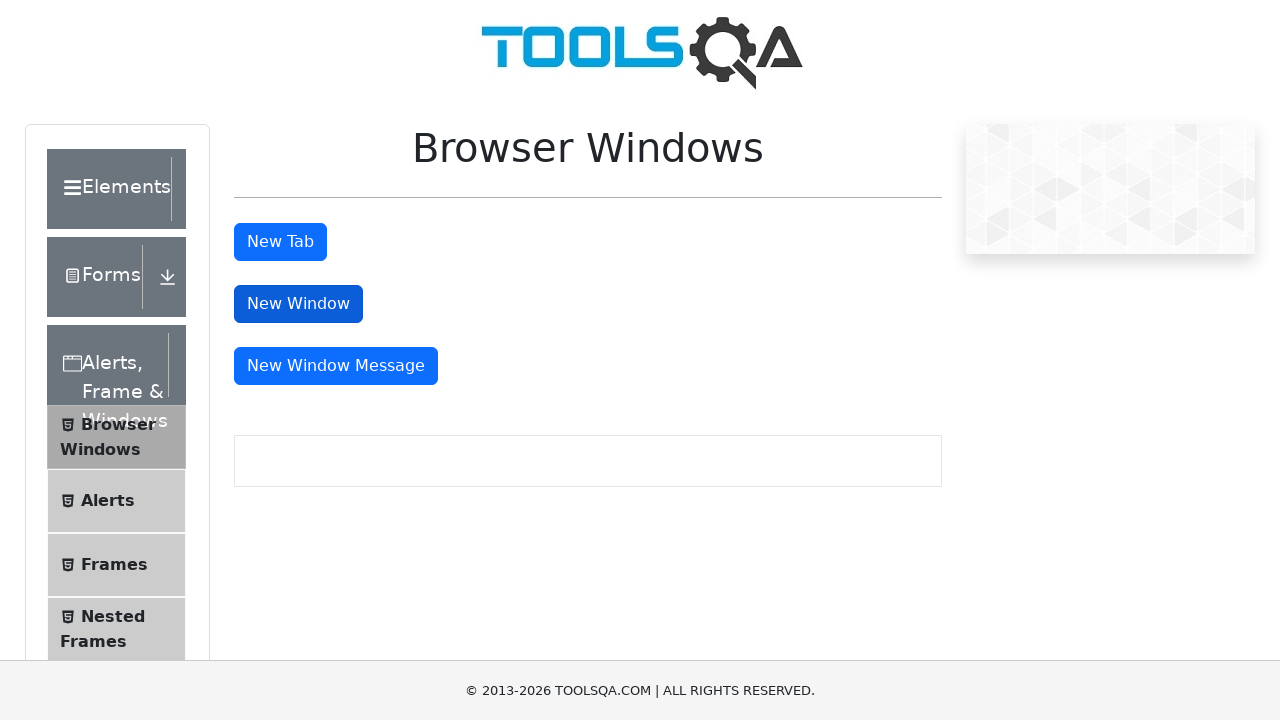

Returned to main window with title: 'demosite'
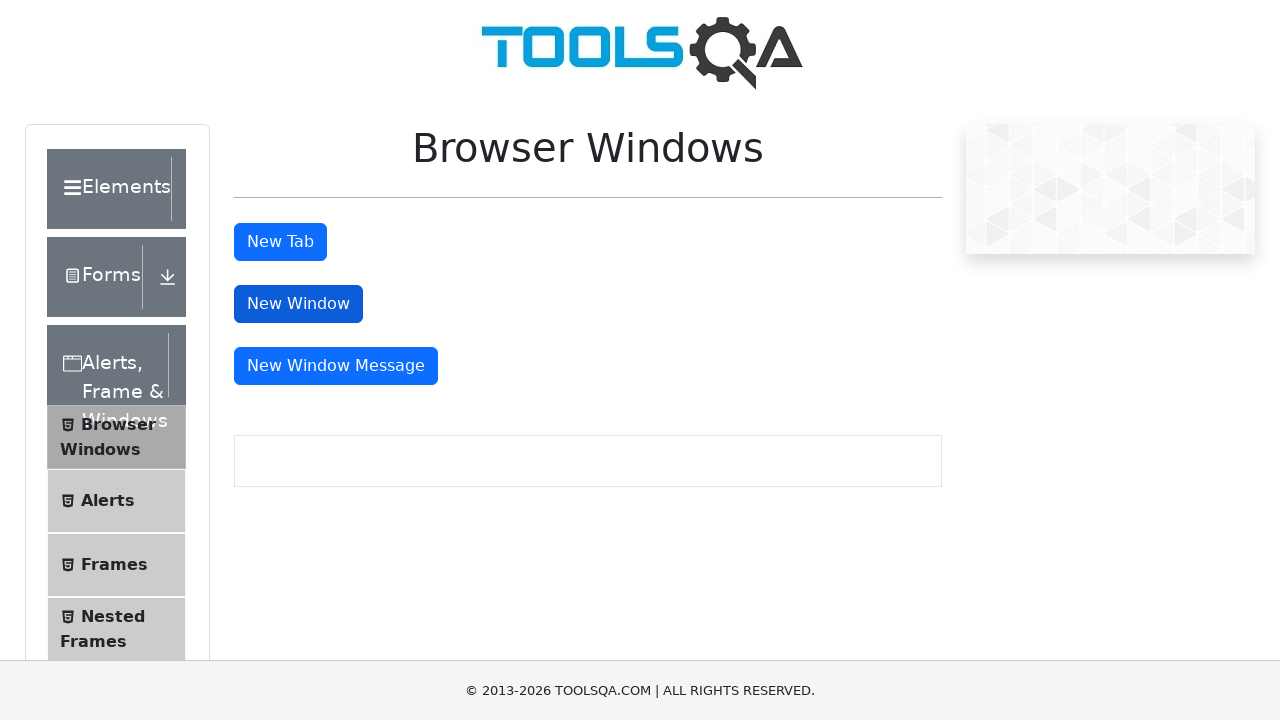

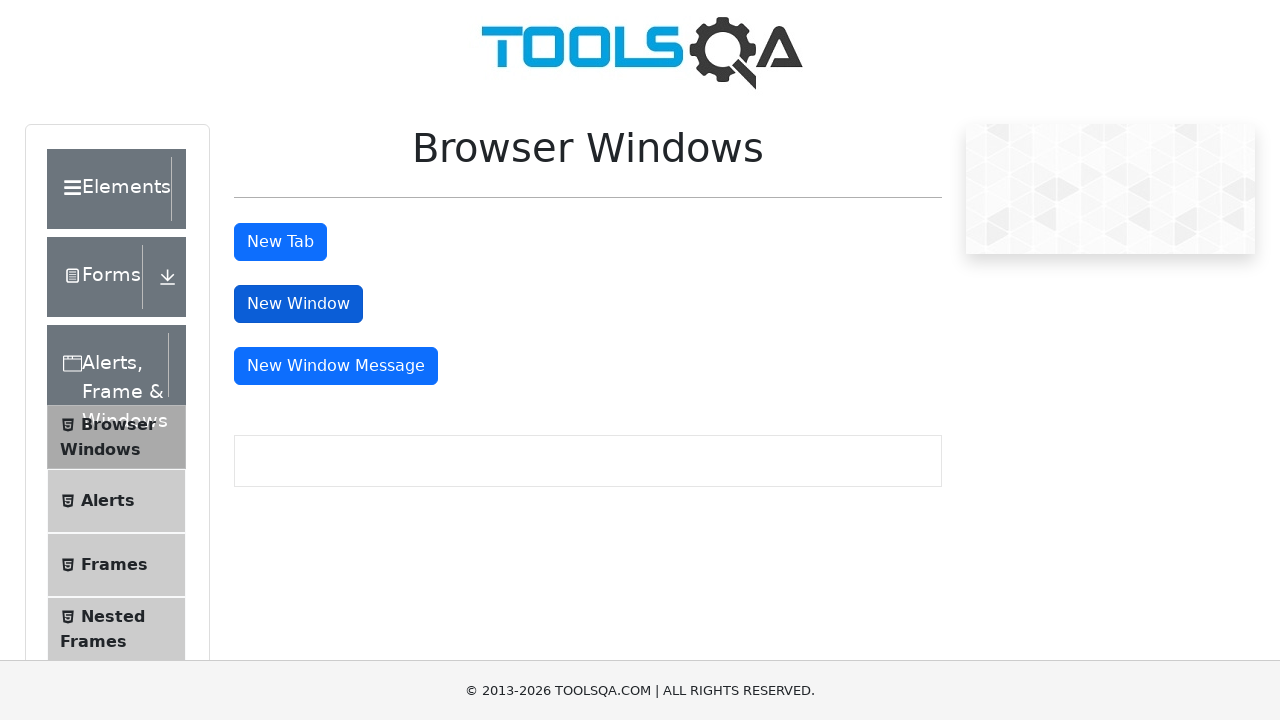